Tests an agent registration form by filling in personal details (first name, last name, username, password, phone, email) and submitting the form.

Starting URL: https://webapps.tekstac.com/Agent_Registration/

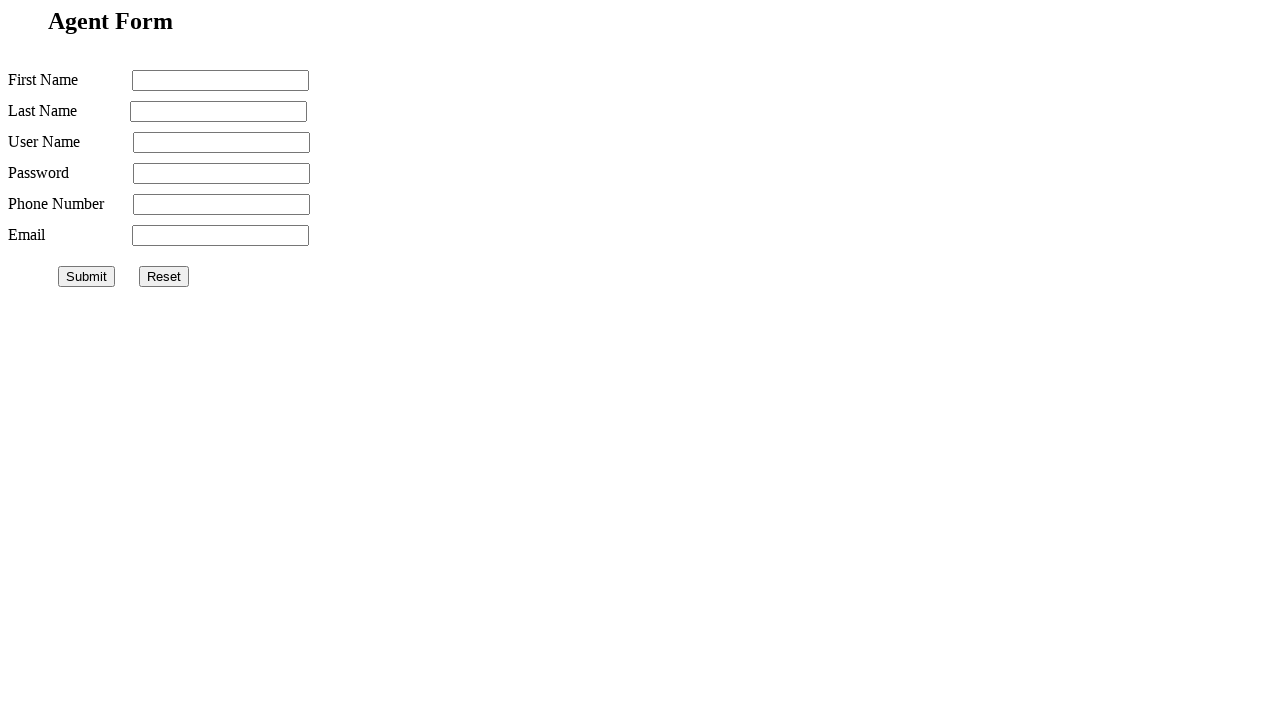

Filled first name field with 'John' on //body/form[@id='agent-form']/input[1]
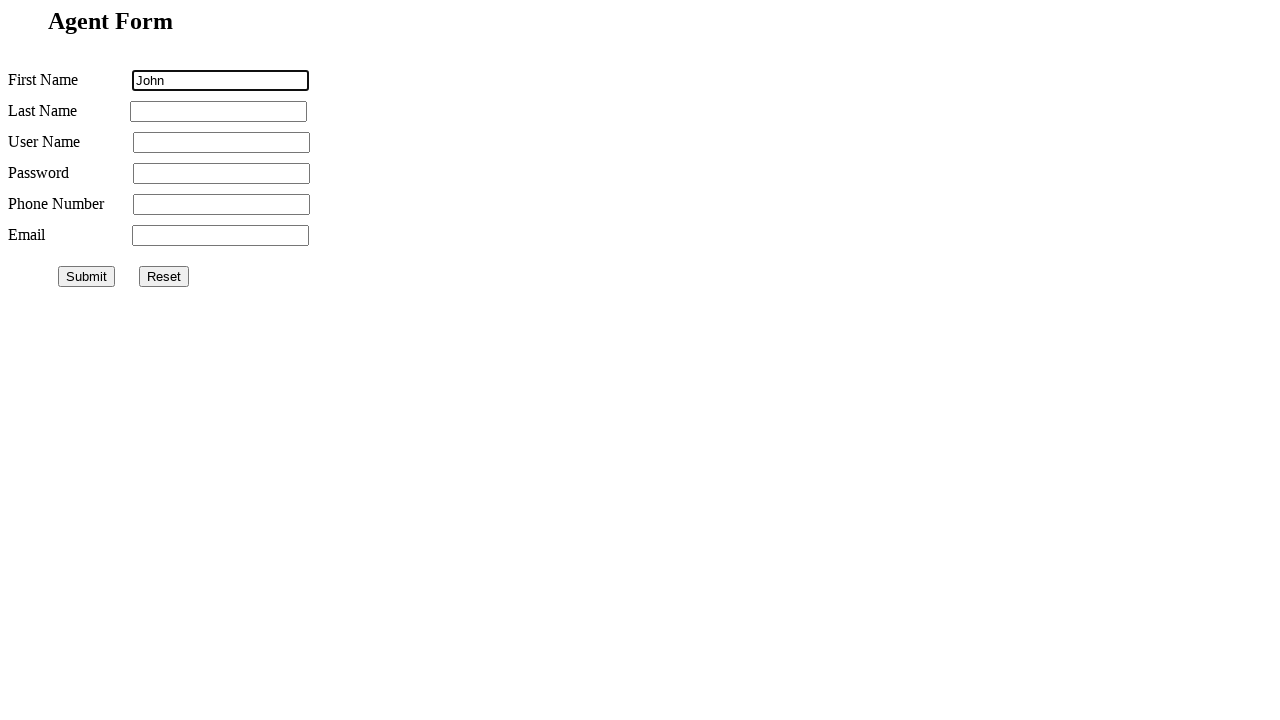

Filled last name field with 'Smith' on //body/form[@id='agent-form']/input[2]
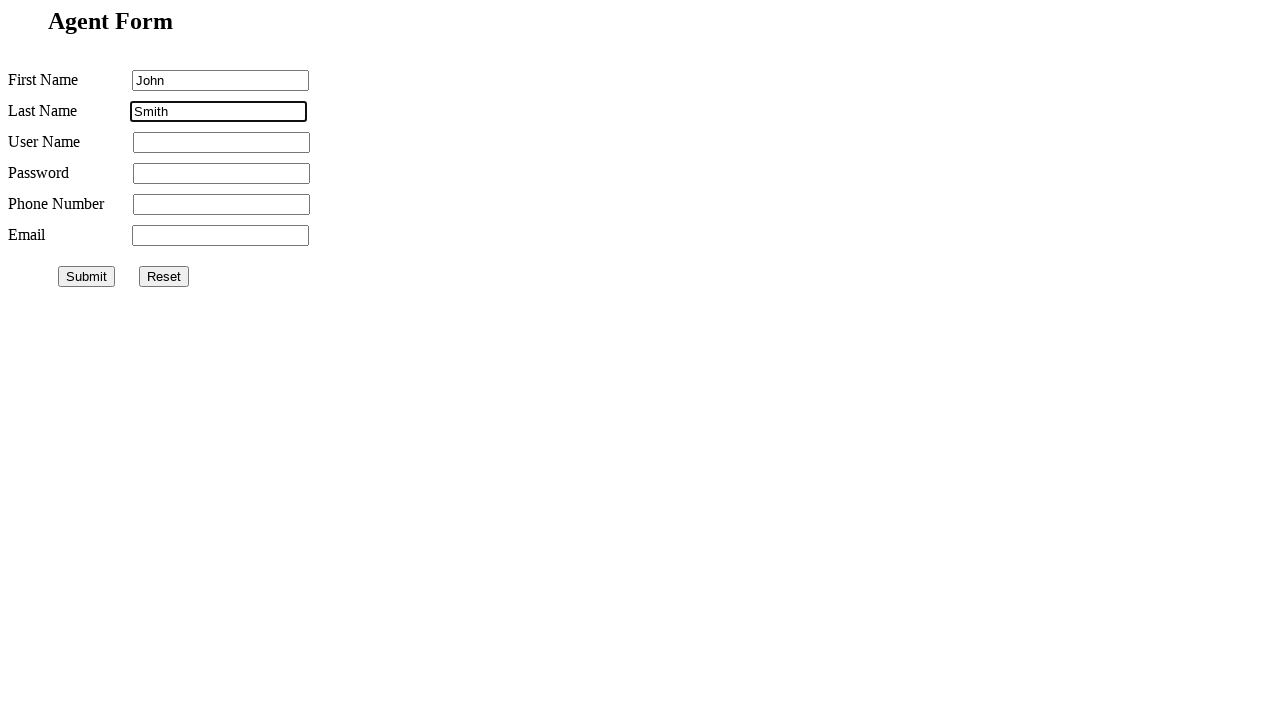

Filled username field with 'johnsmith2024' on //body/form[@id='agent-form']/input[3]
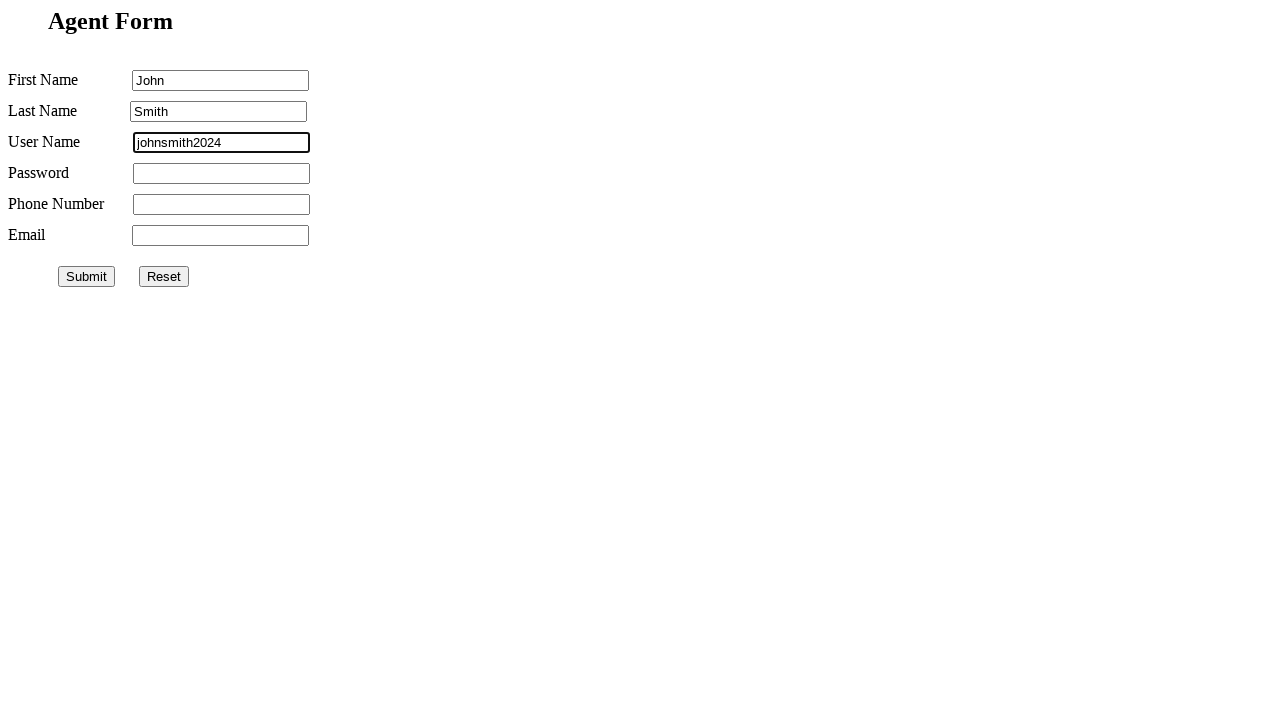

Filled password field with 'SecurePass456!' on //body/form[@id='agent-form']/input[4]
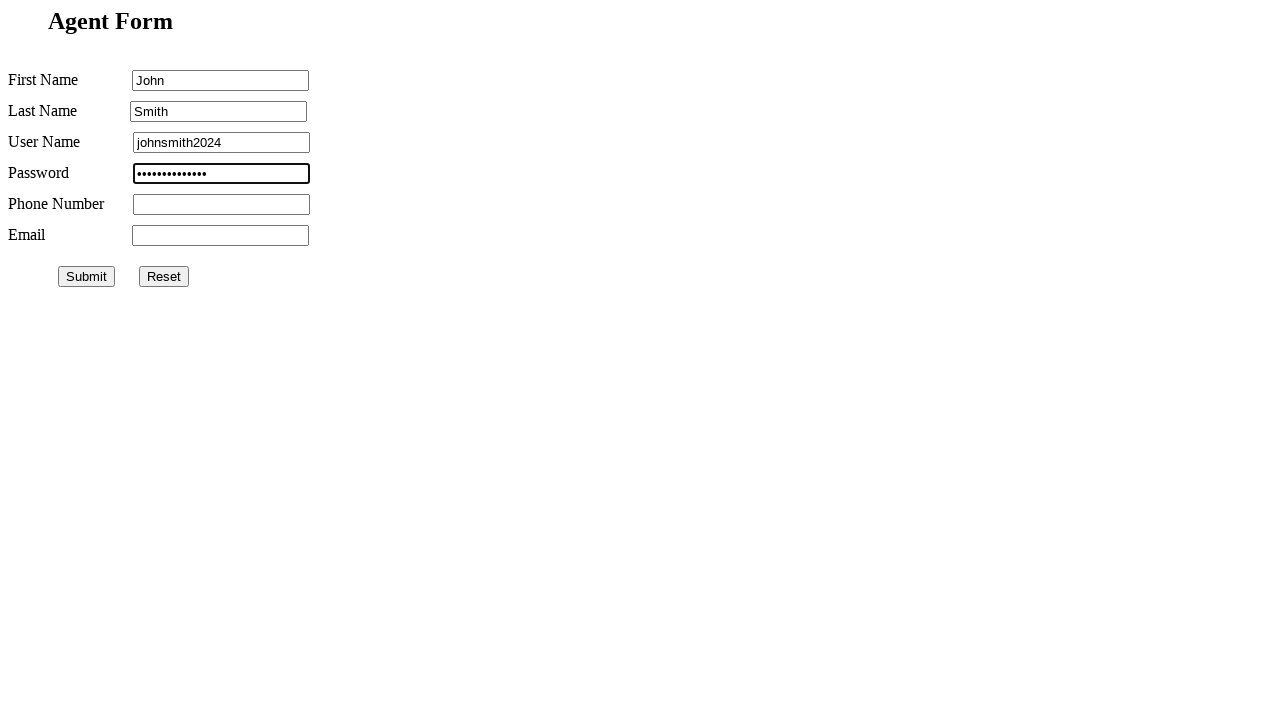

Filled phone number field with '9876543210' on //body/form[@id='agent-form']/input[5]
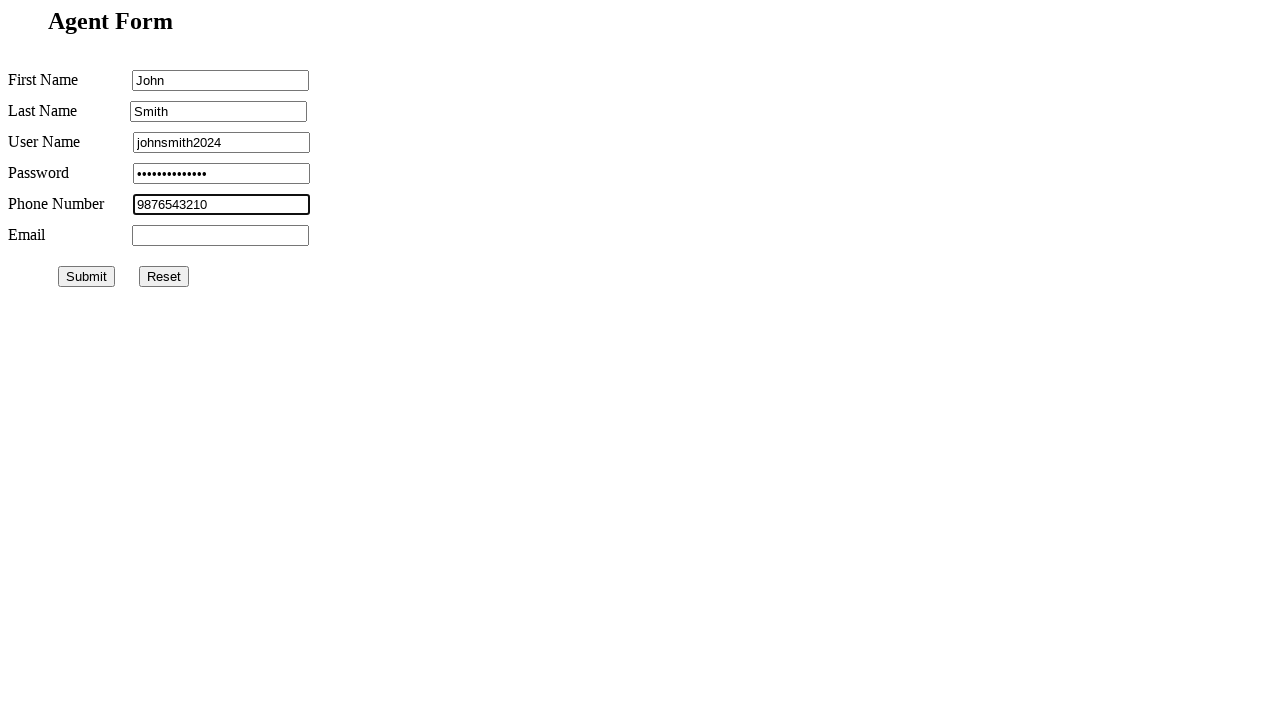

Filled email field with 'johnsmith2024@example.com' on //body/form[@id='agent-form']/input[6]
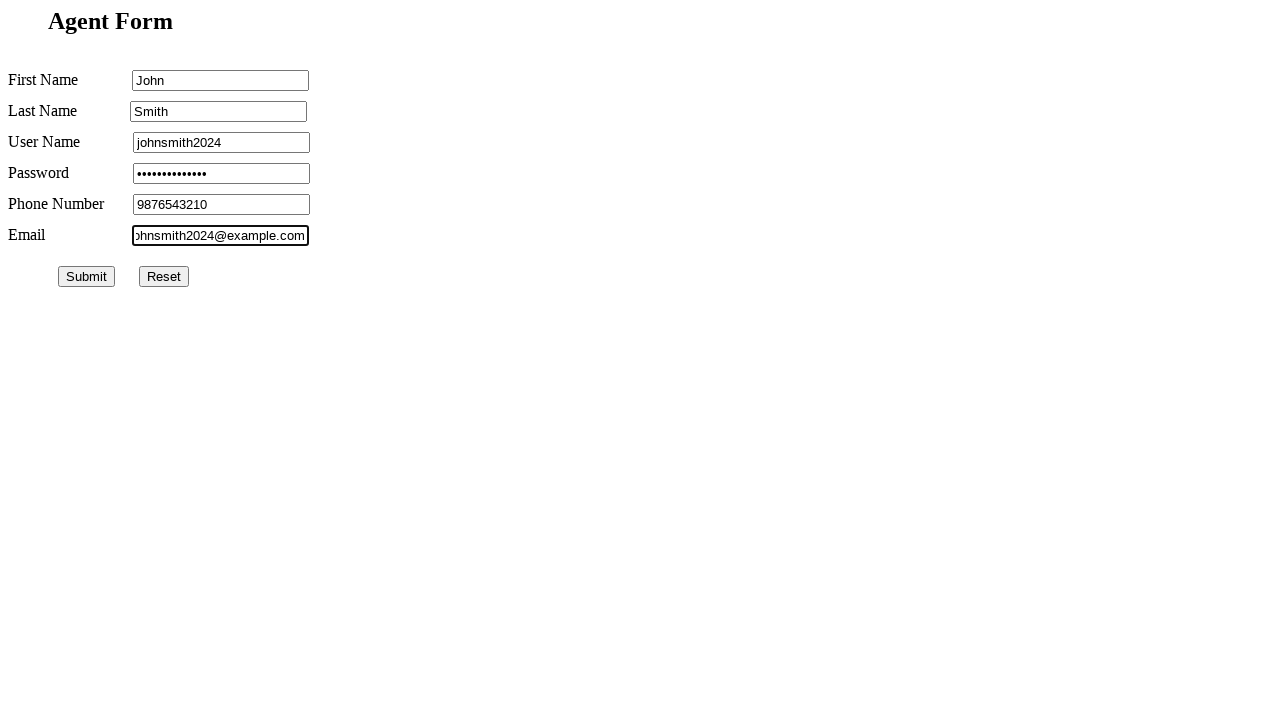

Clicked submit button to register agent at (86, 276) on input#submit
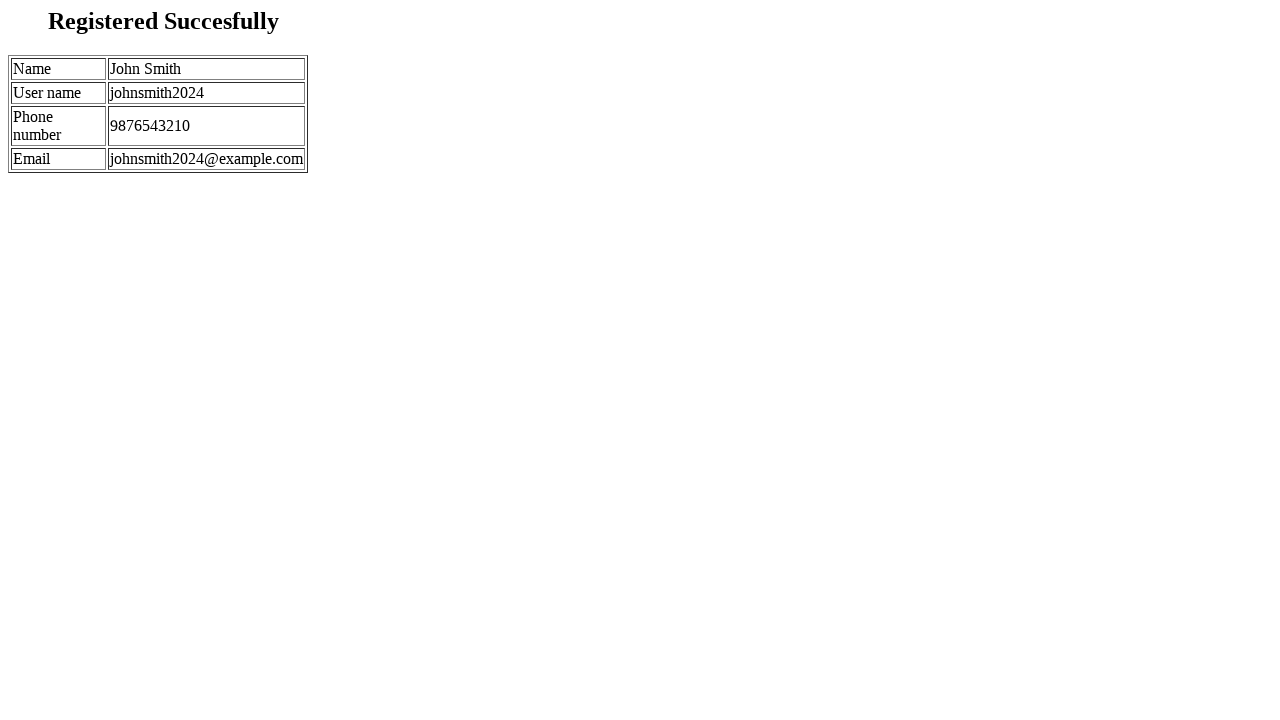

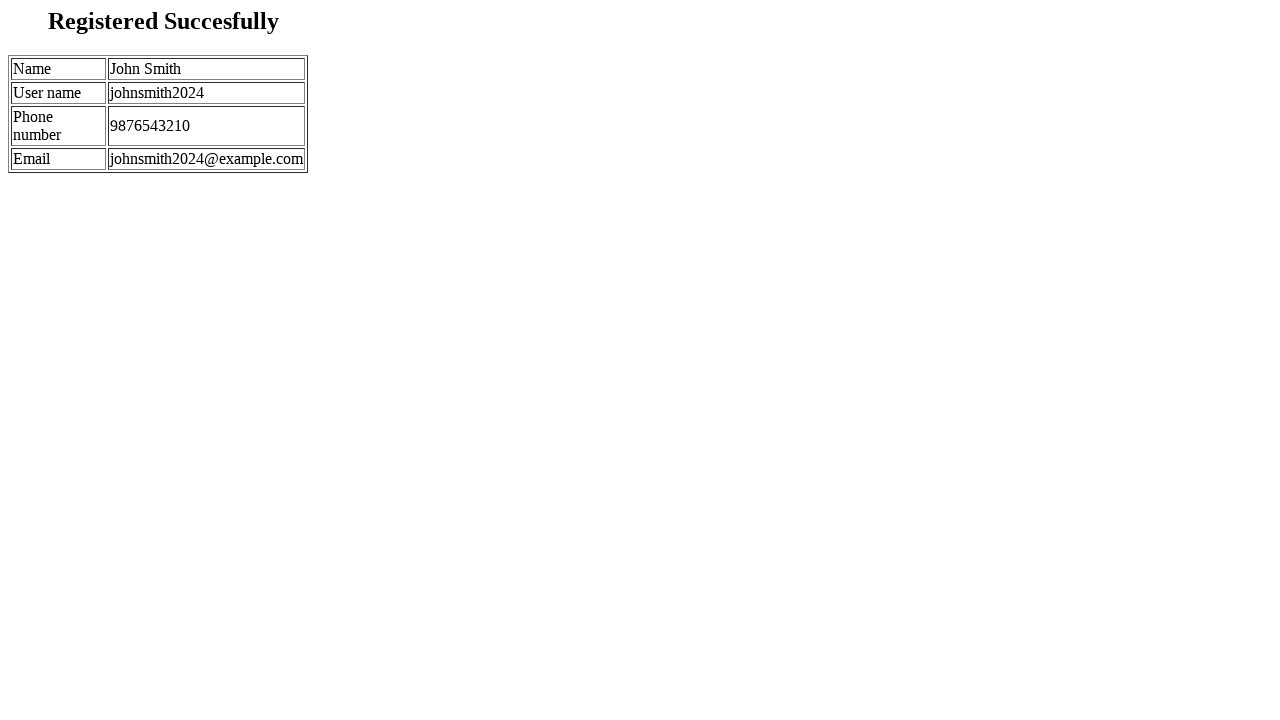